Tests alert handling by clicking an Alert button, reading the alert message, and accepting the alert dialog

Starting URL: https://rahulshettyacademy.com/AutomationPractice/

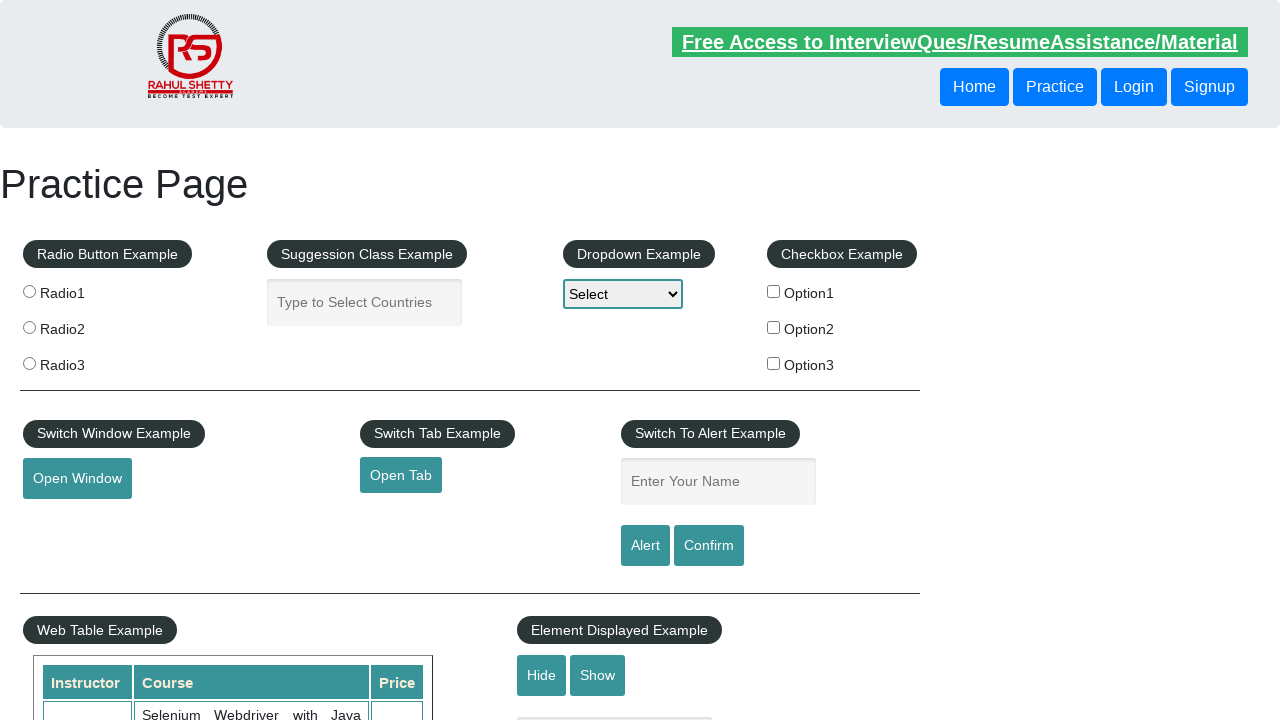

Clicked the Alert button at (645, 546) on input[value='Alert']
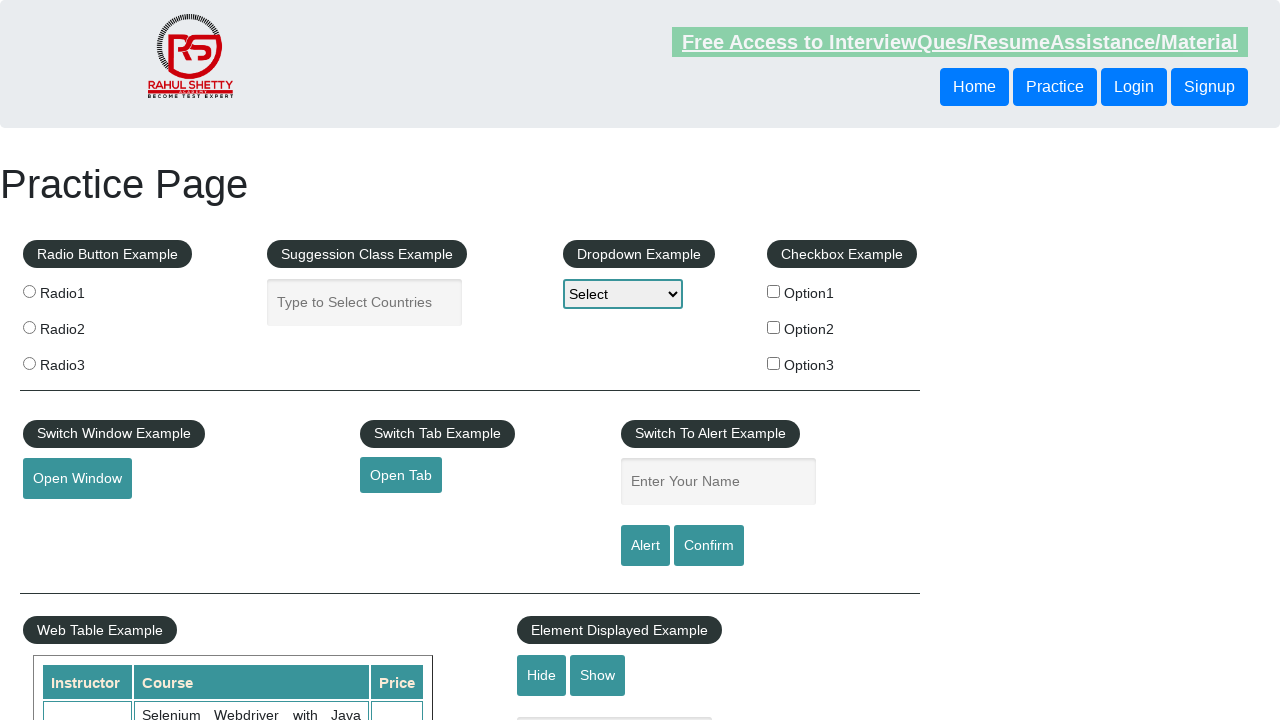

Set up dialog handler to accept alert
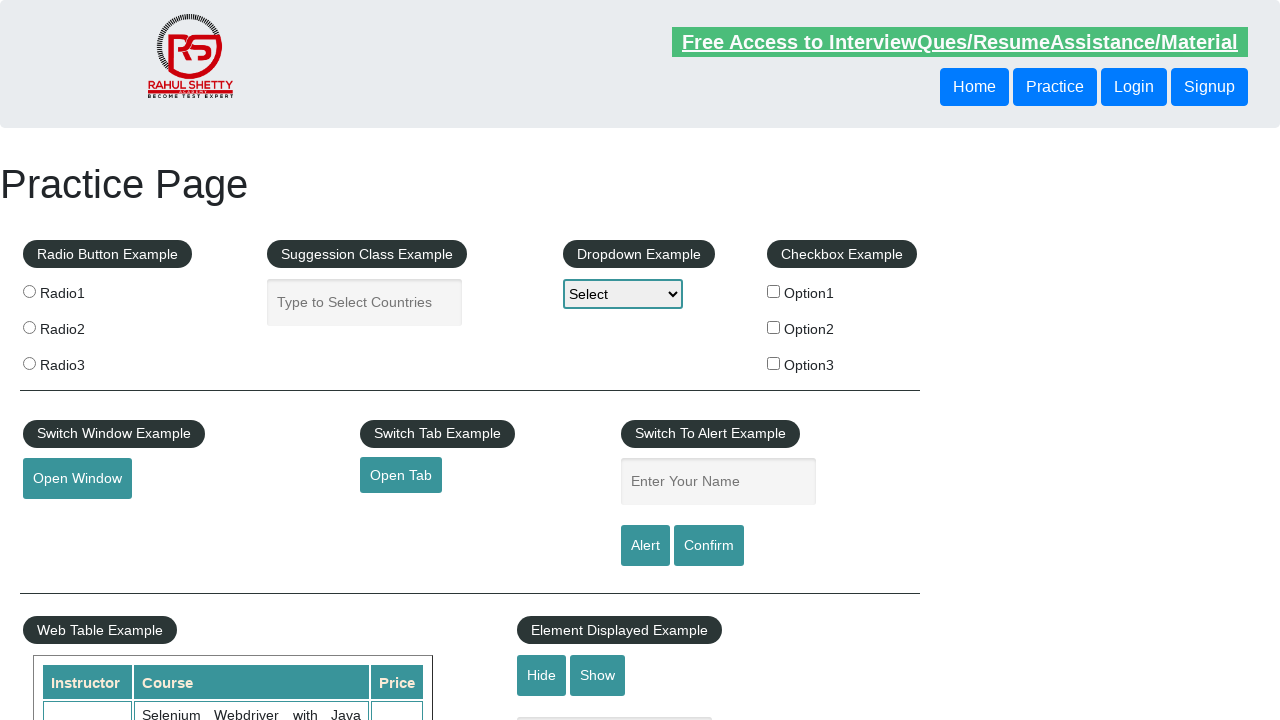

Waited for alert dialog to be handled
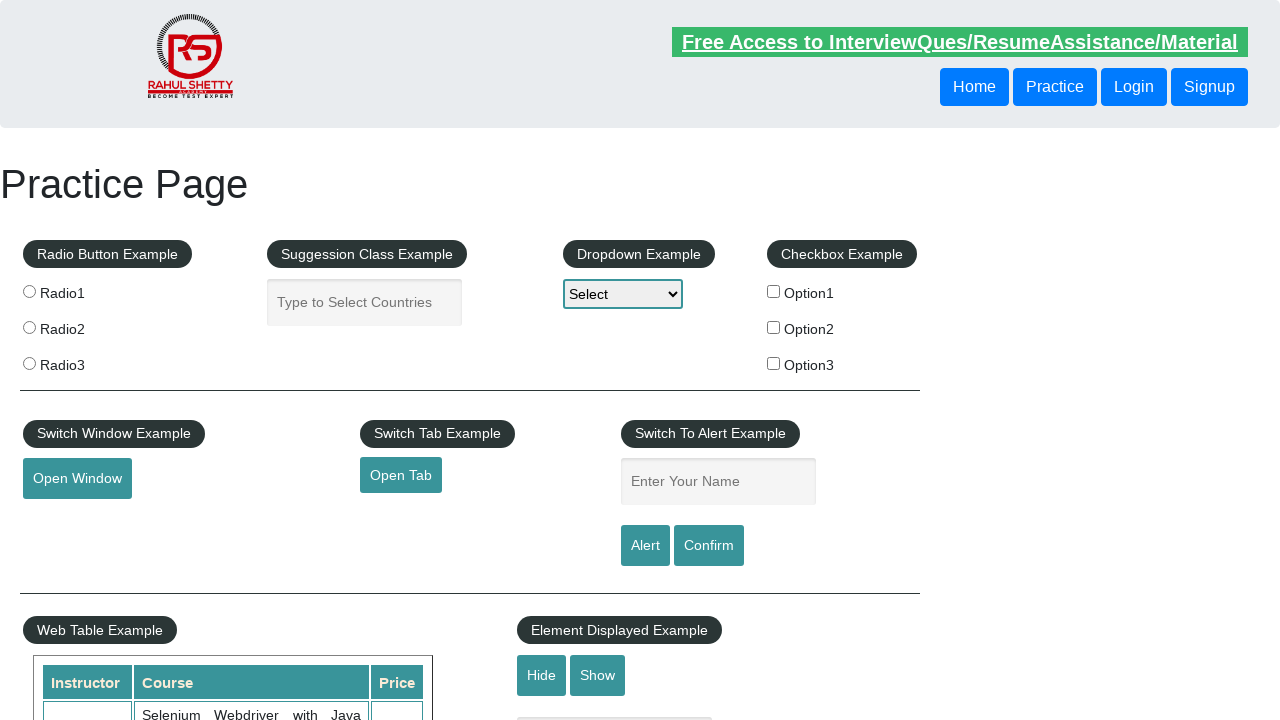

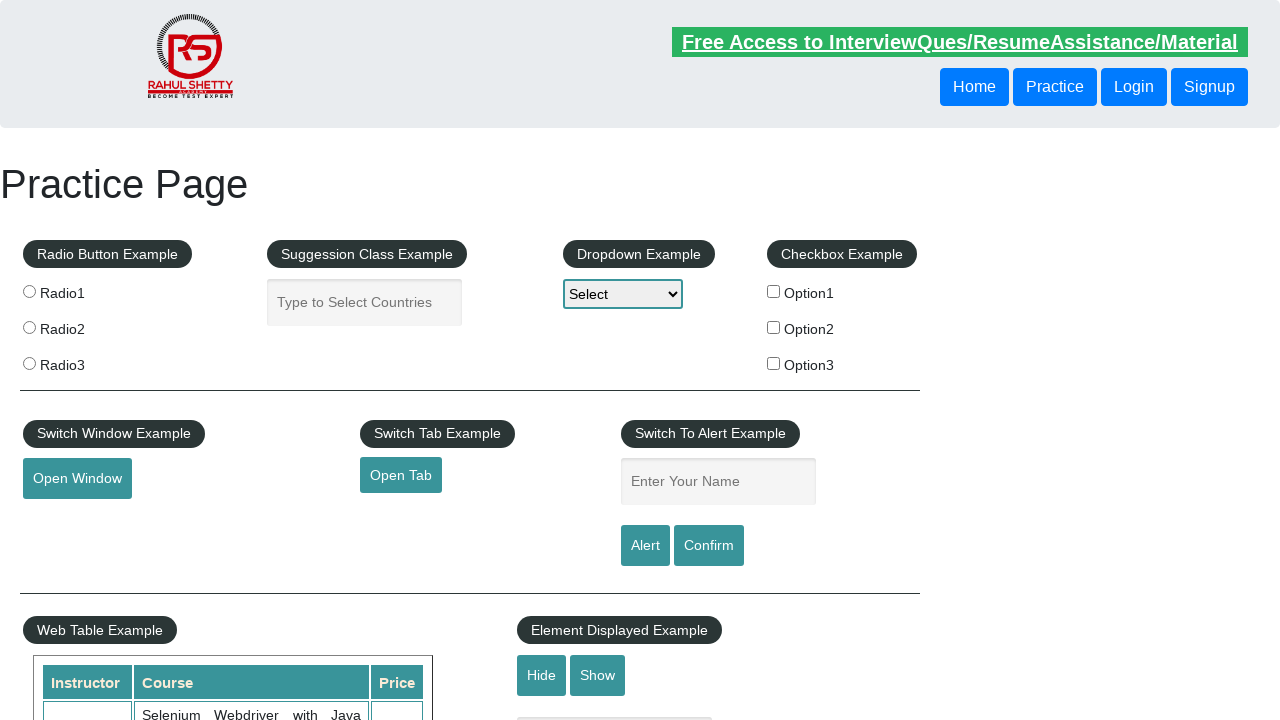